Tests window/tab switching by clicking on Google, Facebook, and Tiki links, verifying titles, and closing all tabs except the parent window

Starting URL: https://automationfc.github.io/basic-form/index.html

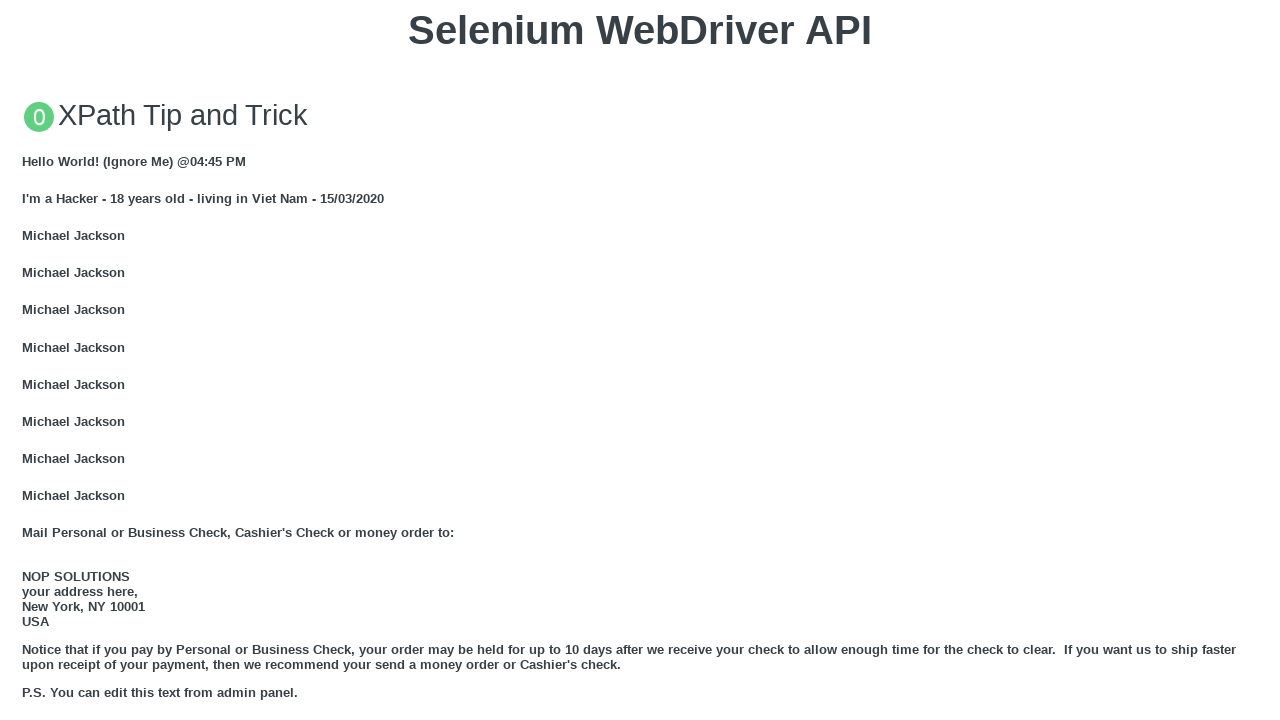

Stored reference to main window handle
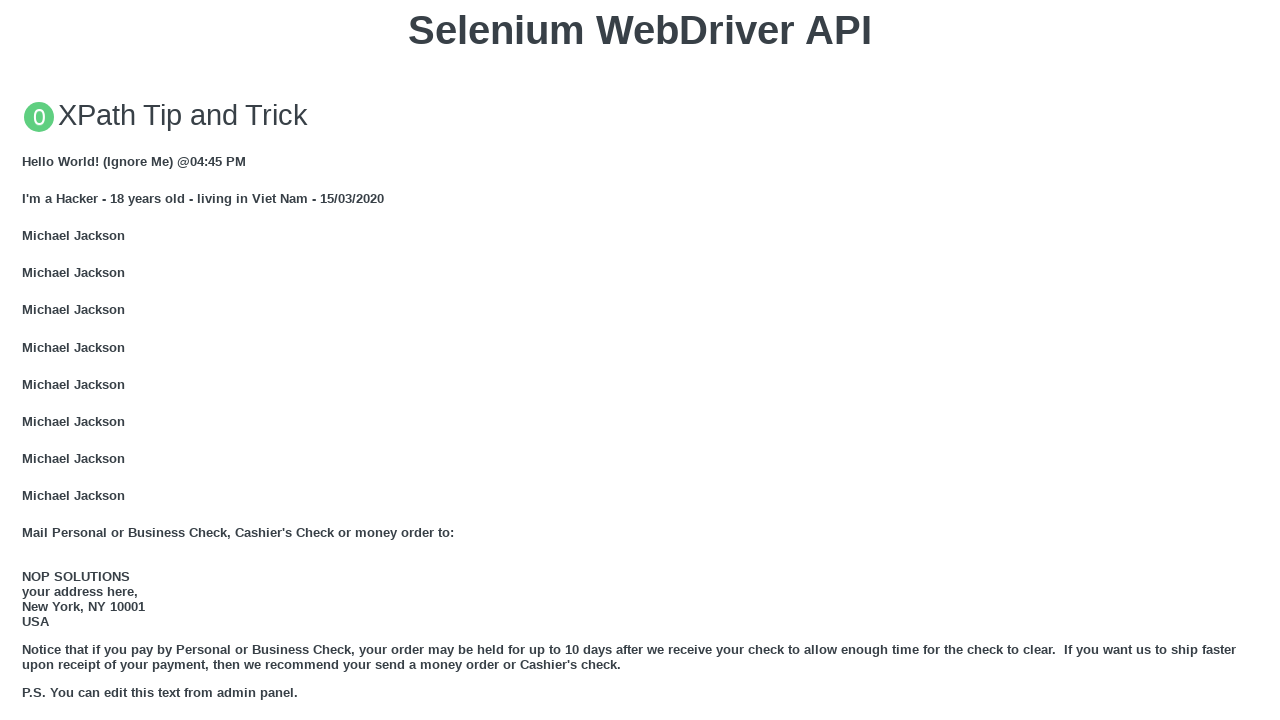

Clicked GOOGLE link at (56, 360) on xpath=//a[text()='GOOGLE']
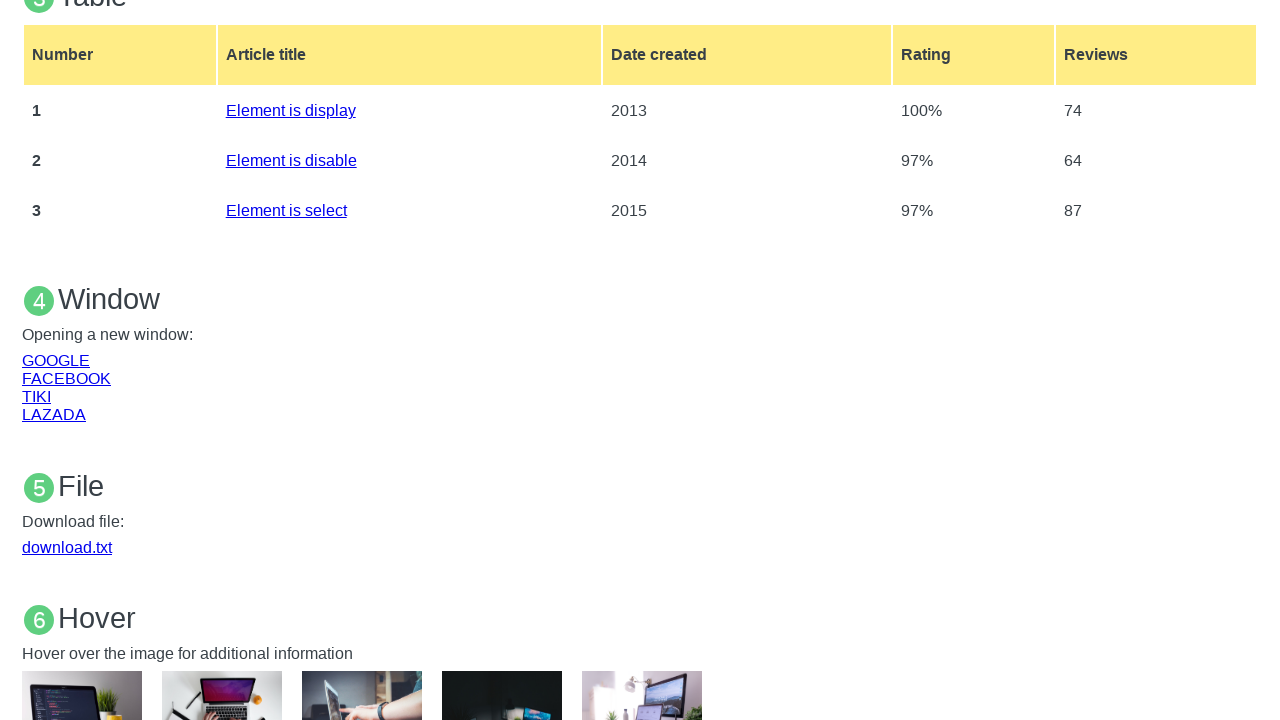

Waited 1000ms for Google tab to load
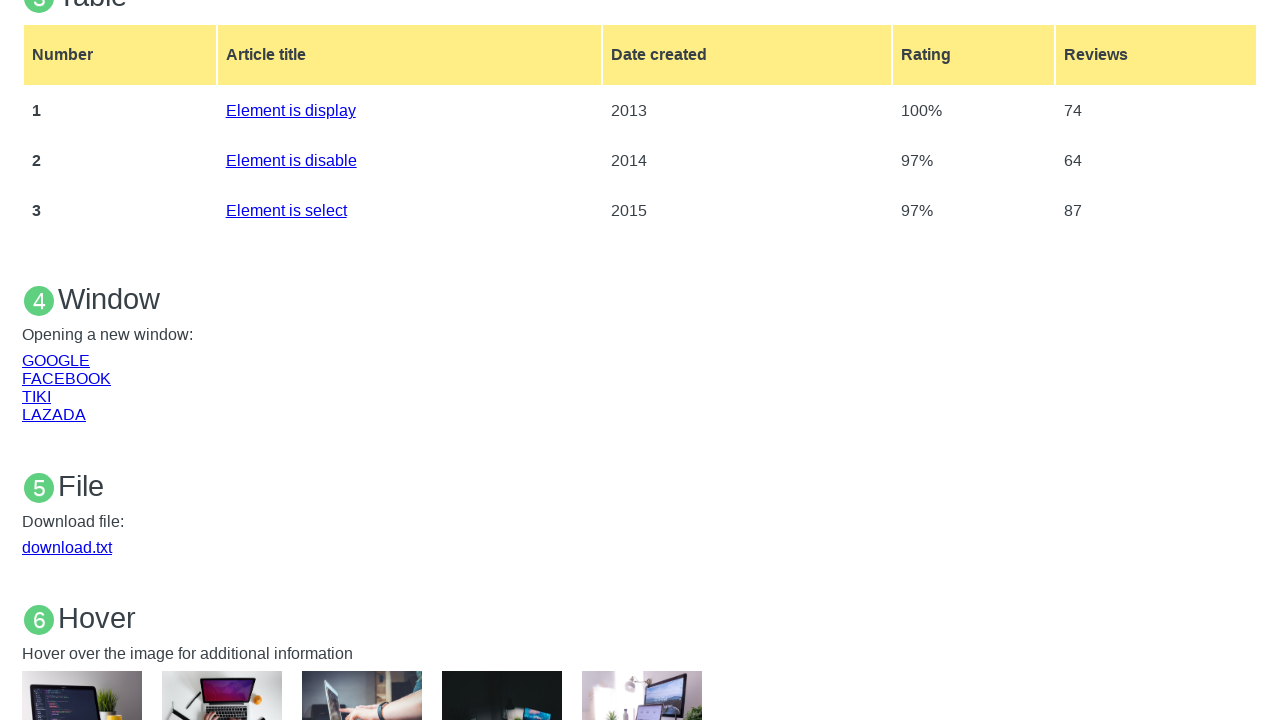

Retrieved Google tab reference
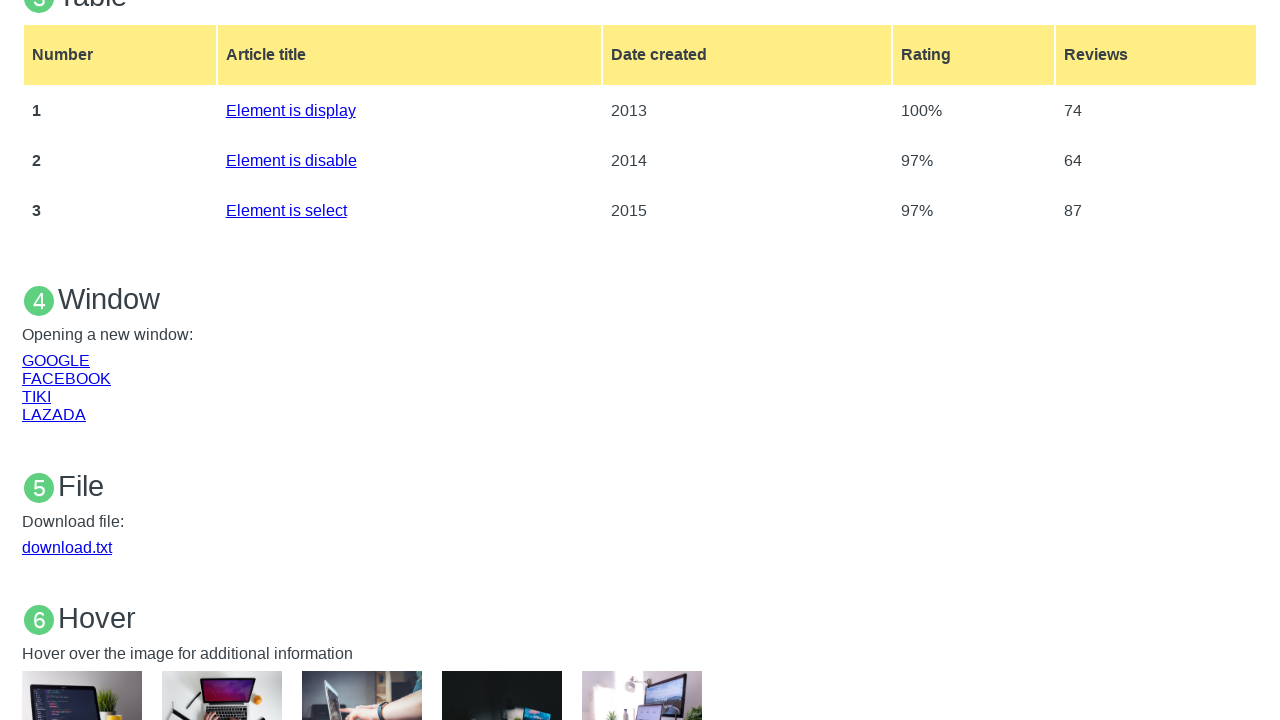

Brought Google tab to front
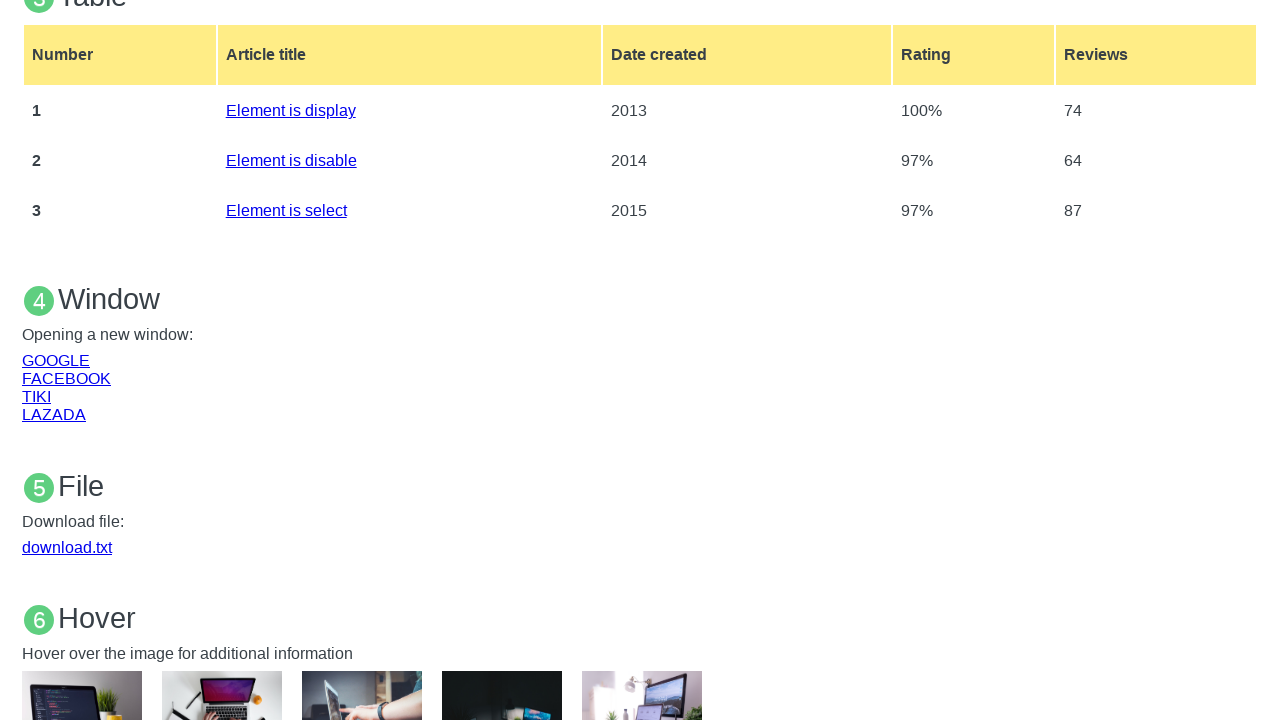

Switched back to main window
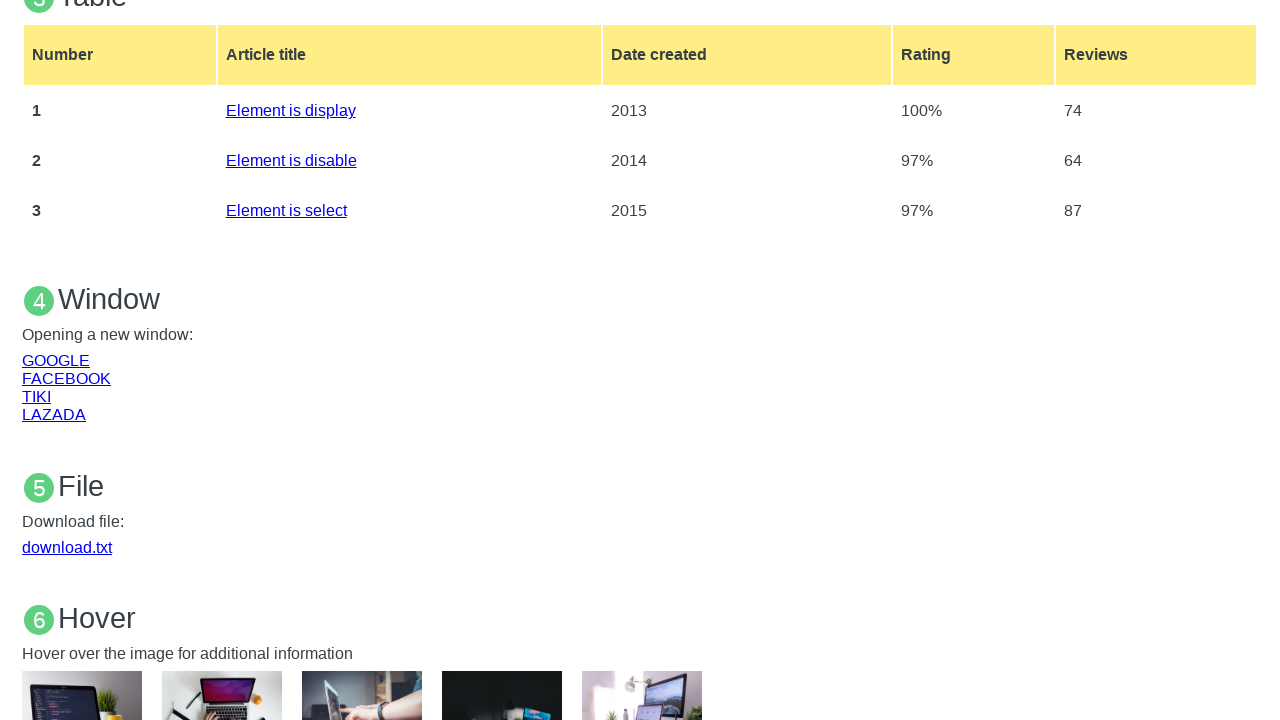

Clicked FACEBOOK link at (66, 378) on xpath=//a[text()='FACEBOOK']
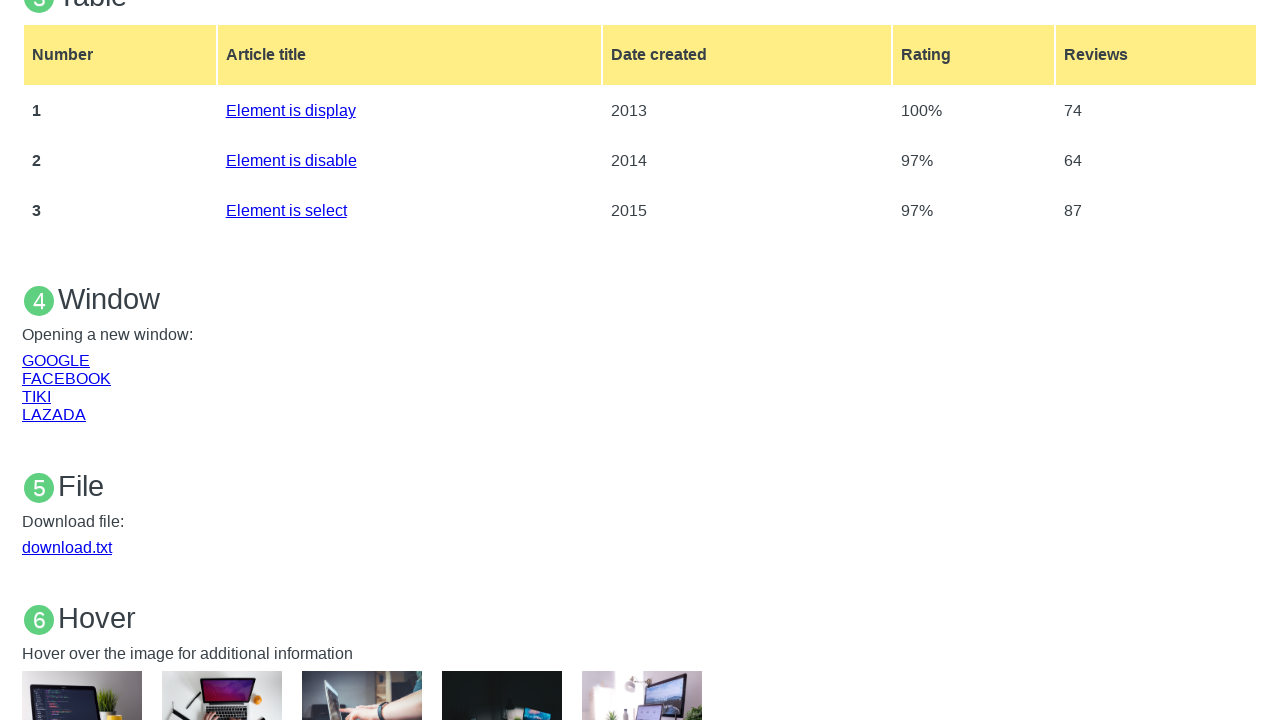

Waited 1000ms for Facebook tab to load
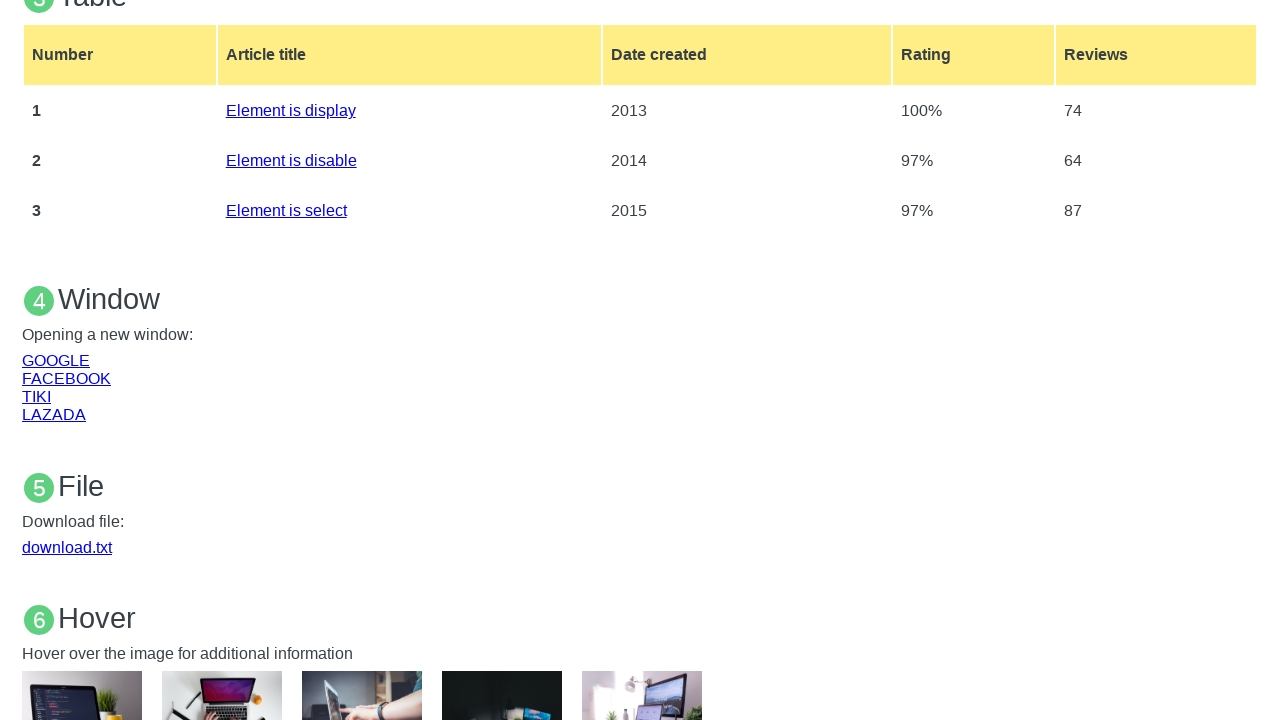

Retrieved Facebook tab reference
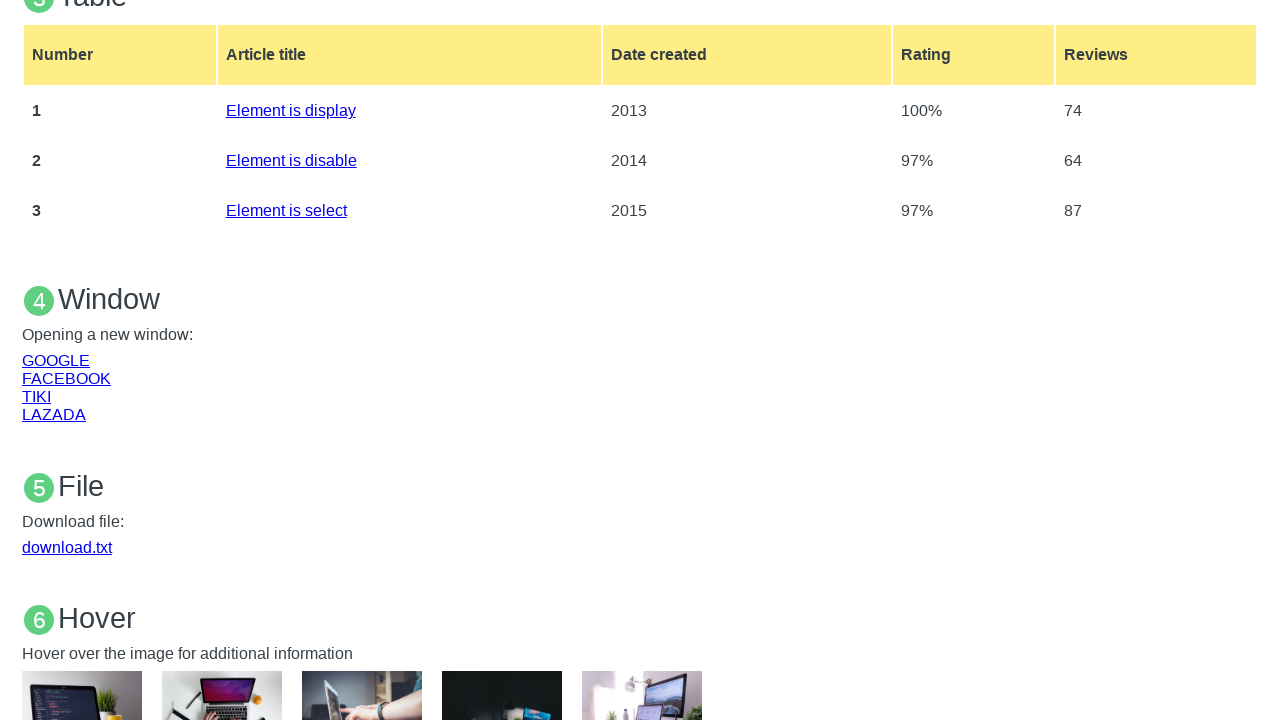

Brought Facebook tab to front
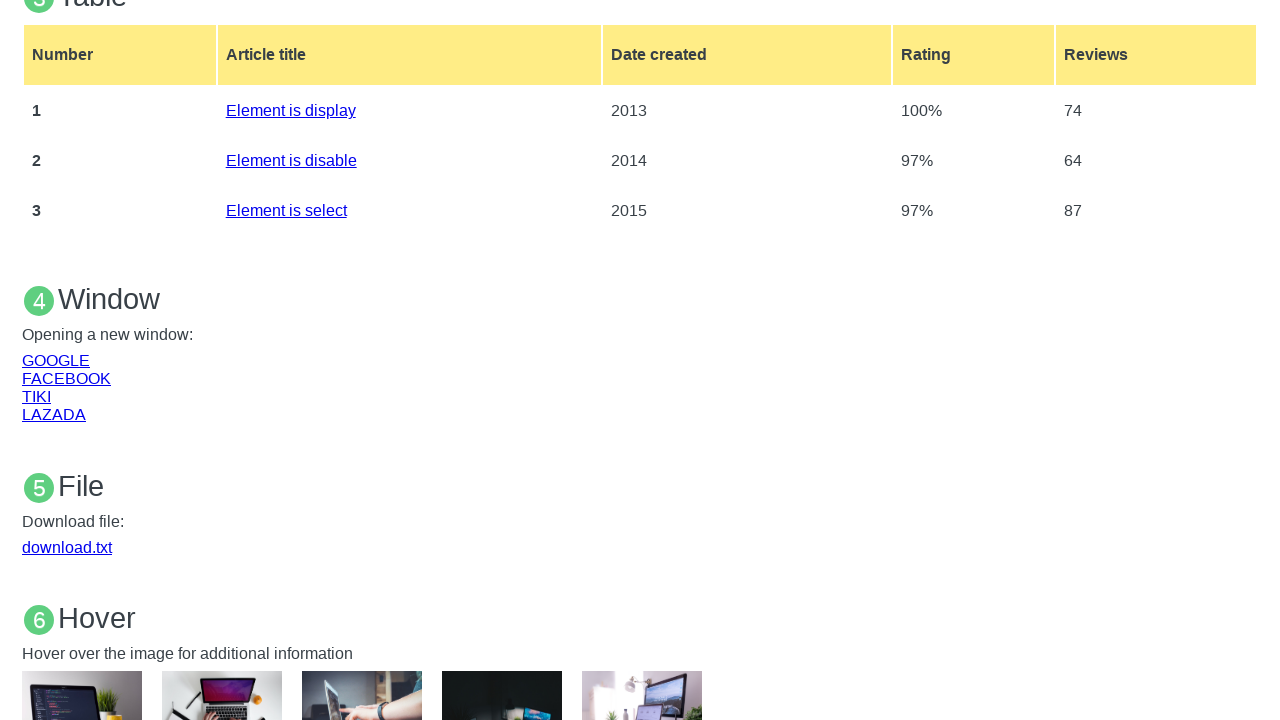

Switched back to main window
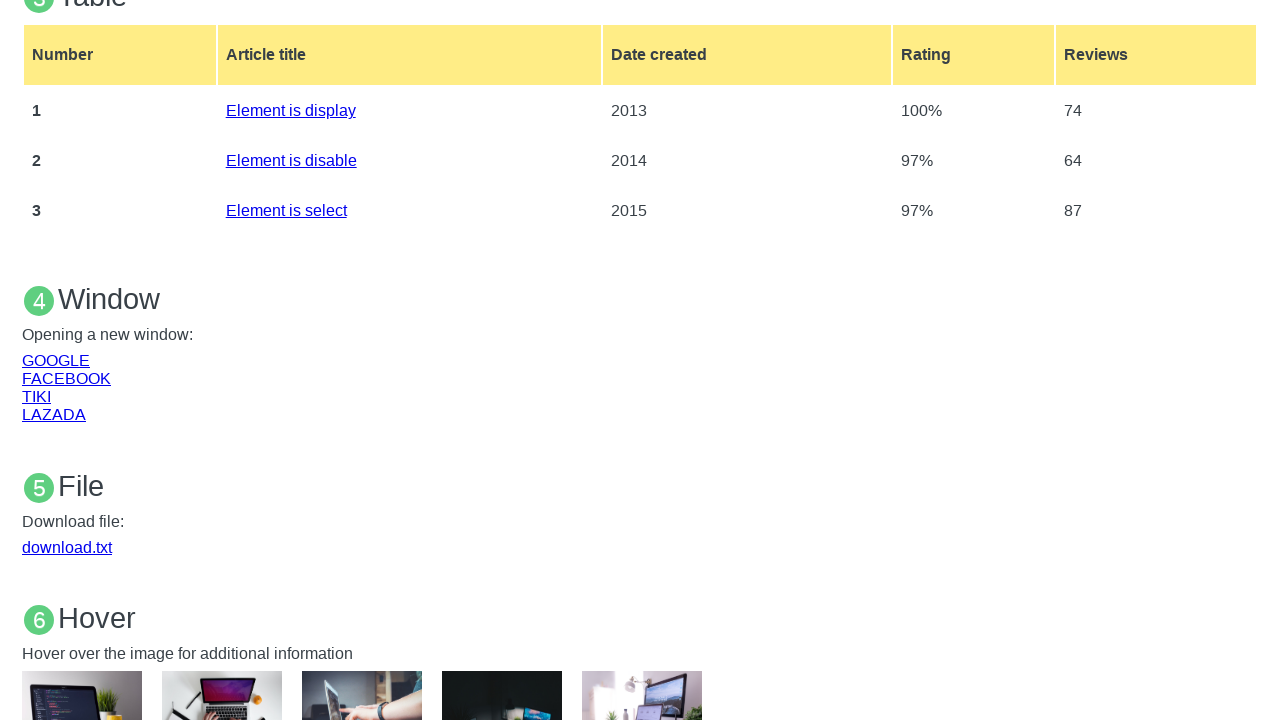

Clicked TIKI link at (36, 396) on xpath=//a[text()='TIKI']
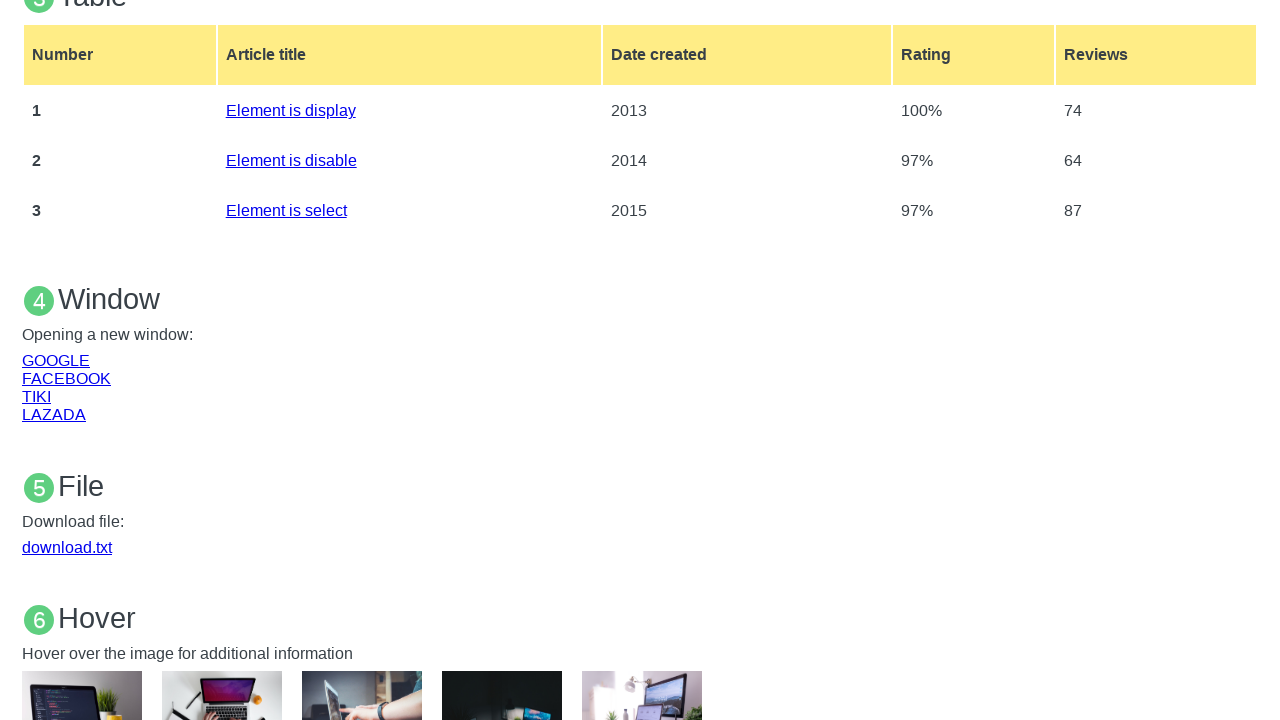

Waited 1000ms for Tiki tab to load
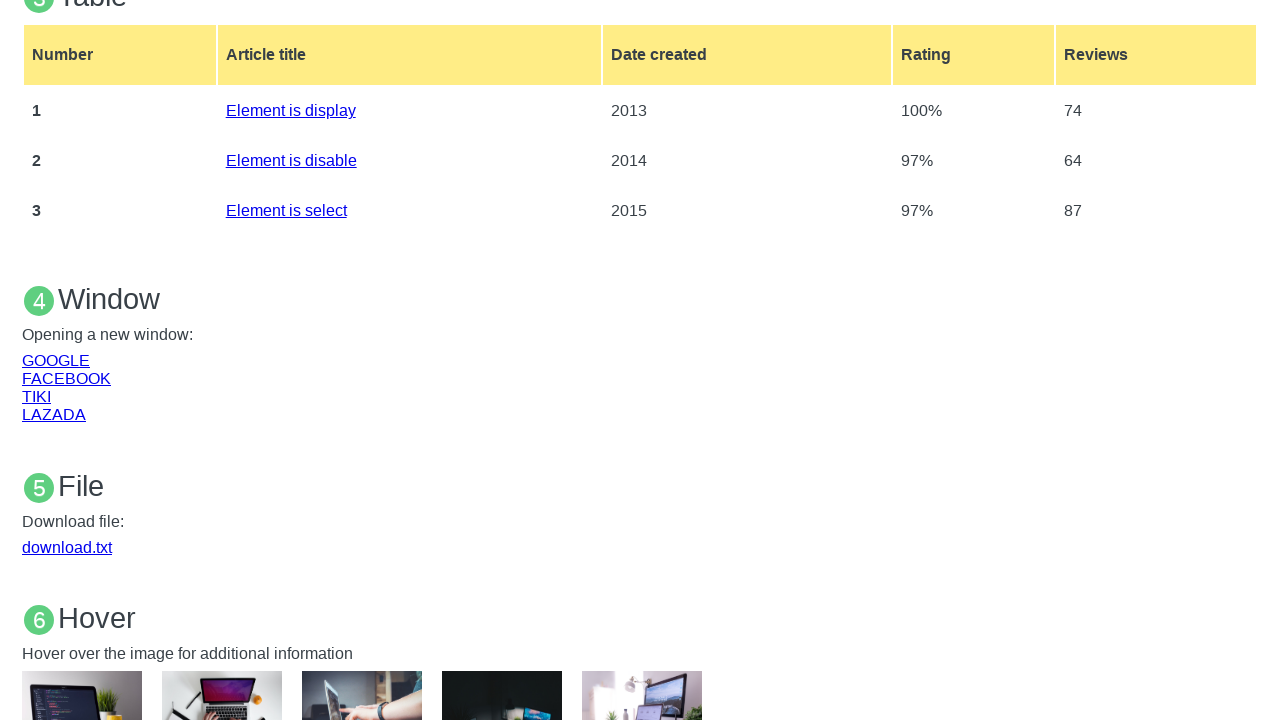

Retrieved Tiki tab reference
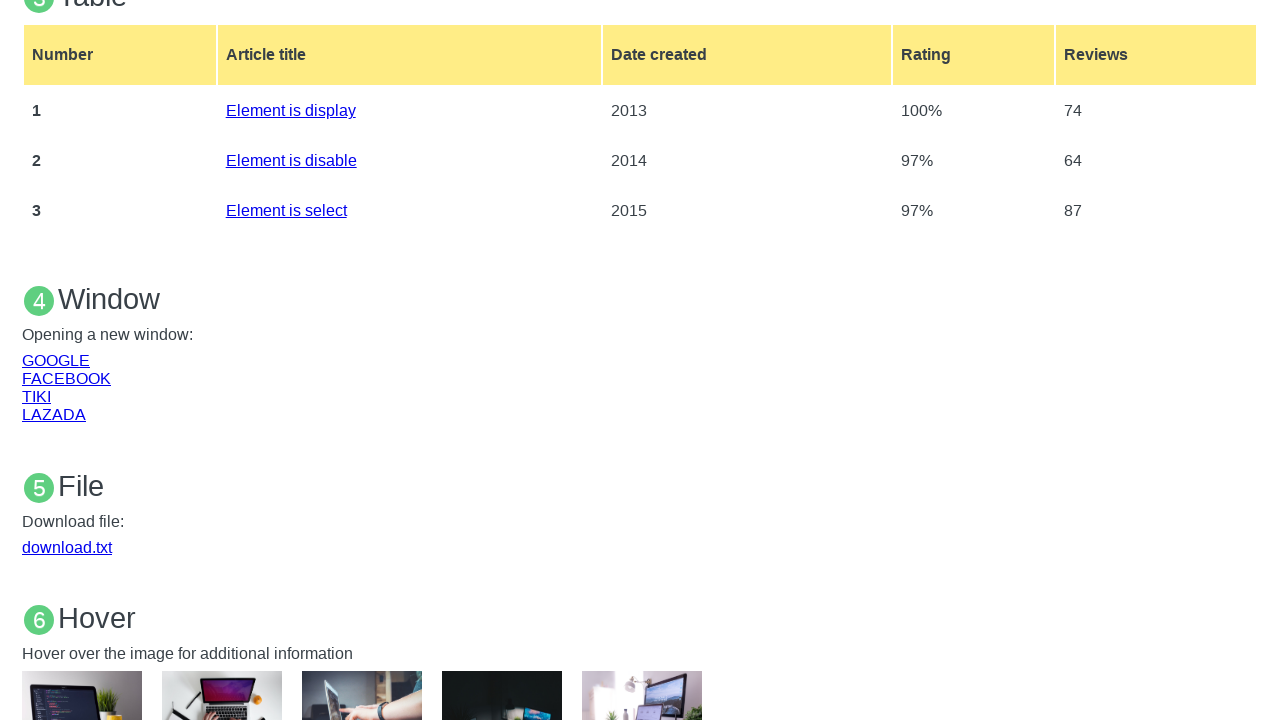

Brought Tiki tab to front
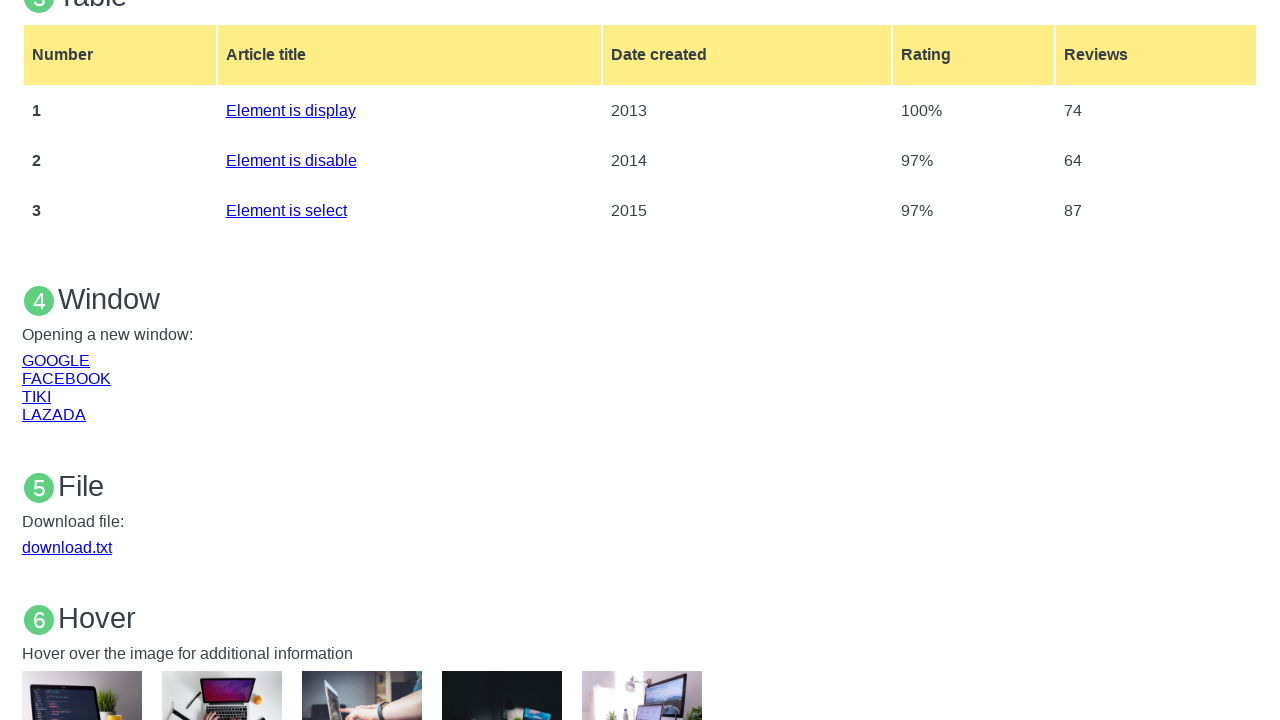

Closed non-main window tab
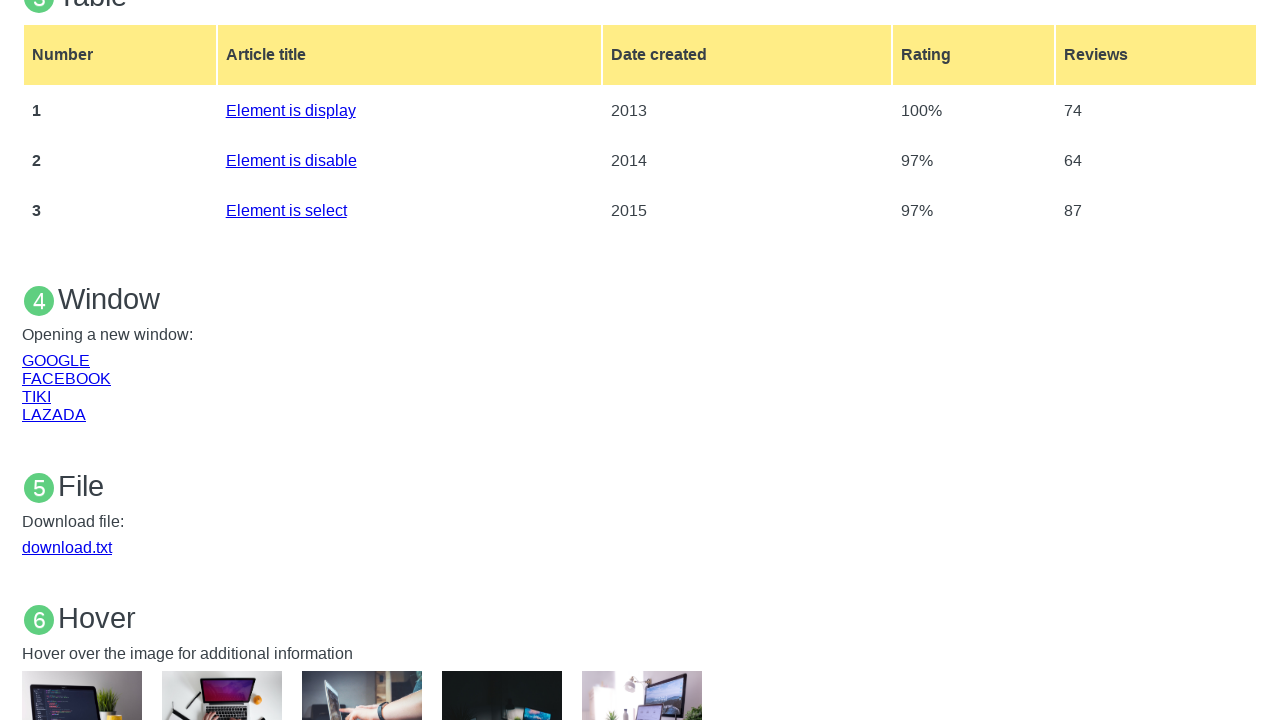

Closed non-main window tab
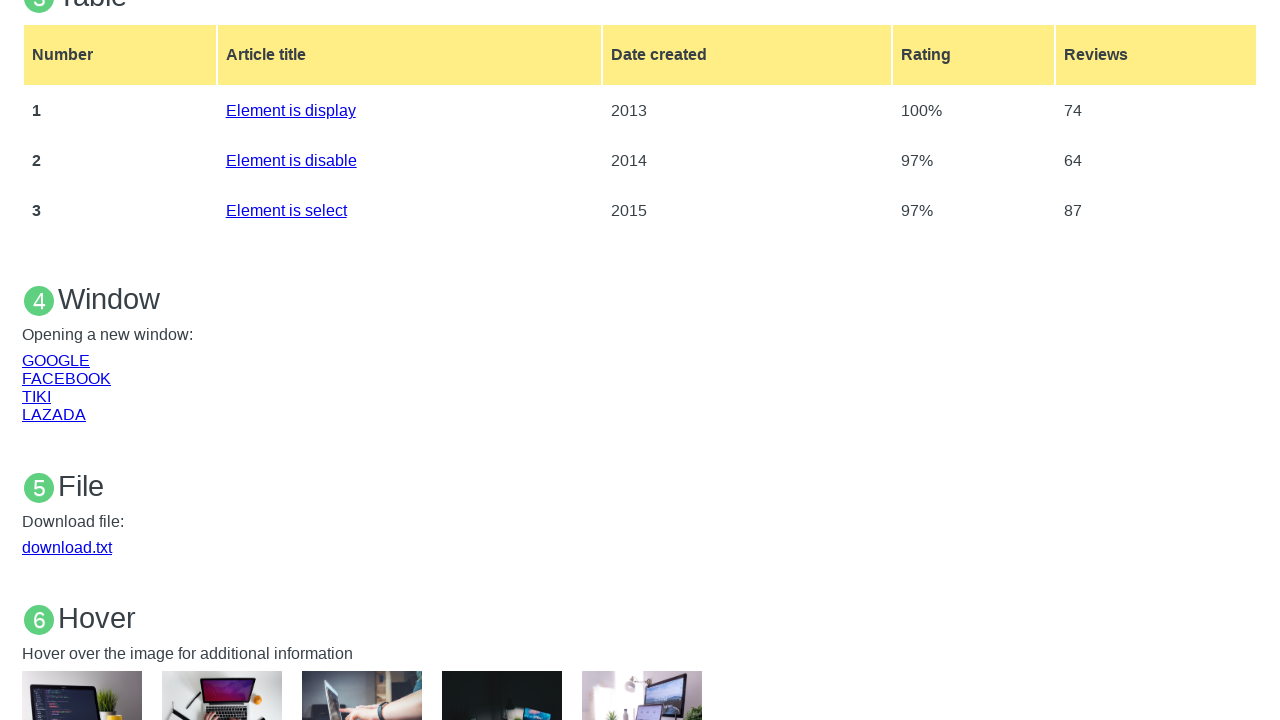

Closed non-main window tab
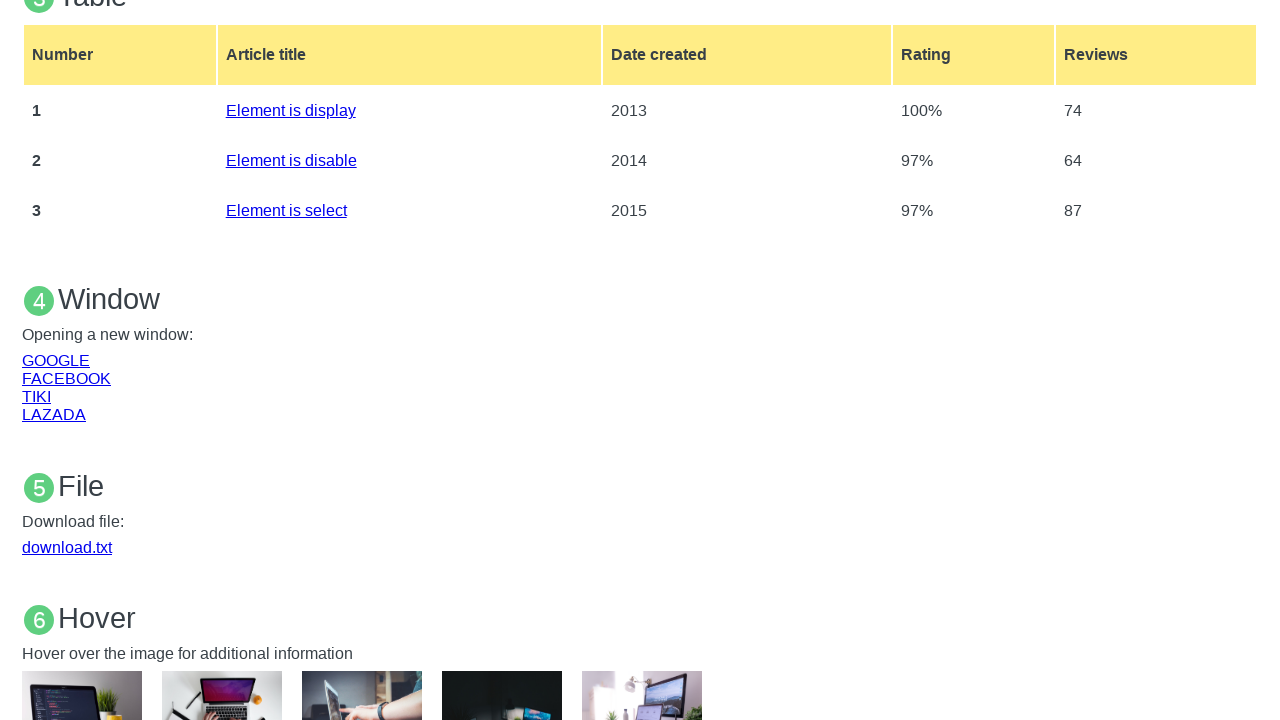

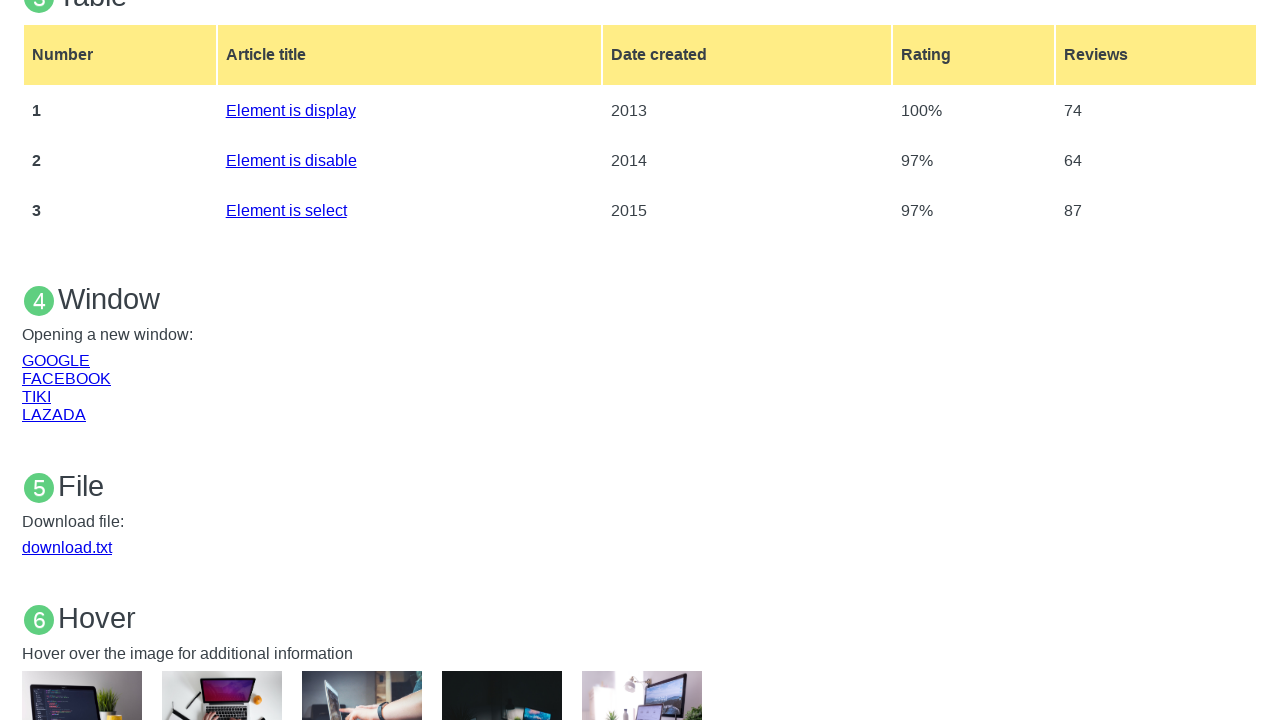